Tests mouse hover functionality by hovering over menu items to reveal nested submenus

Starting URL: https://demoqa.com/menu/

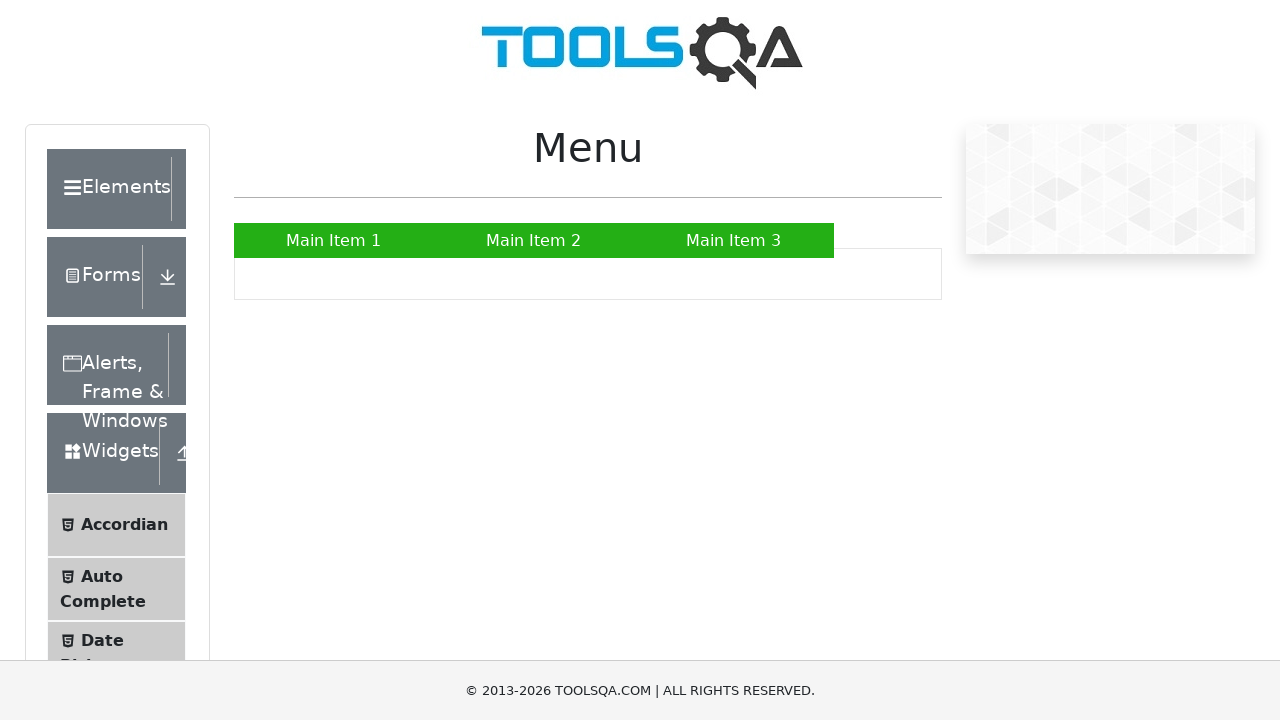

Hovered over Main Item 1 to reveal submenu at (334, 240) on xpath=//a[text()='Main Item 1']
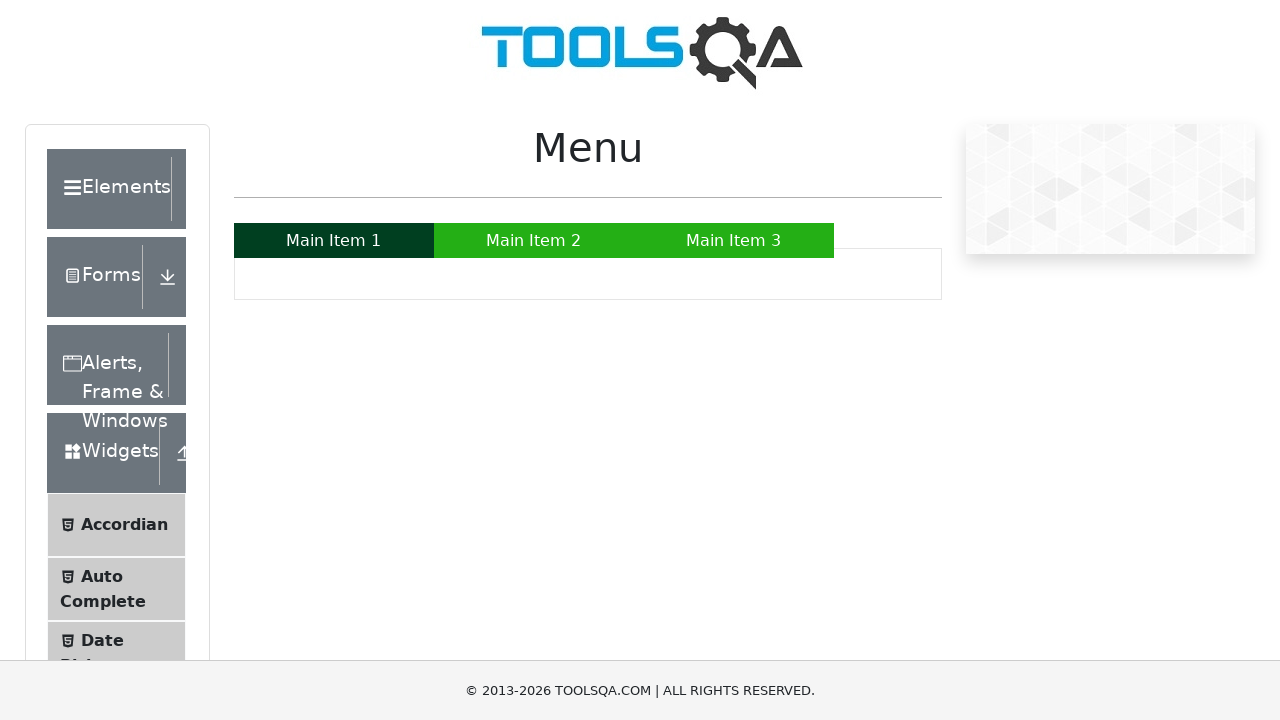

Hovered over Main Item 2 to reveal submenu at (534, 240) on xpath=//a[text()='Main Item 2']
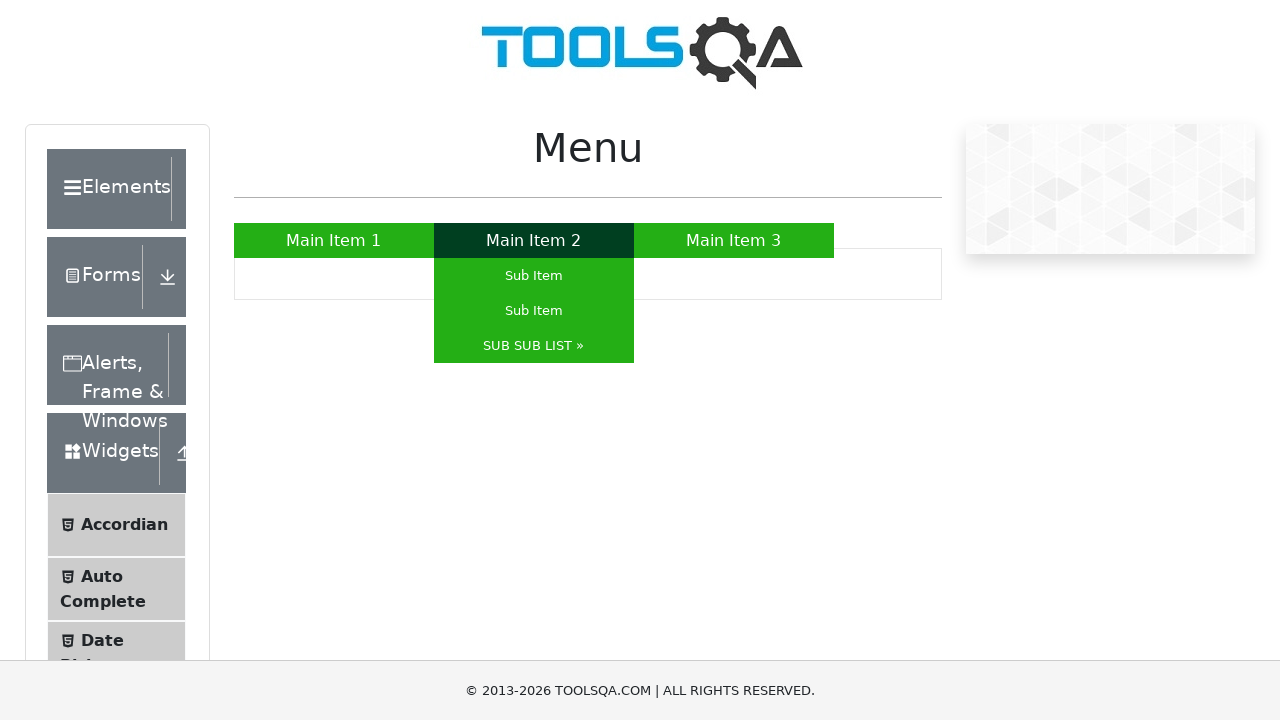

Hovered over SUB SUB LIST to reveal nested submenu at (534, 346) on xpath=//a[text()='SUB SUB LIST »']
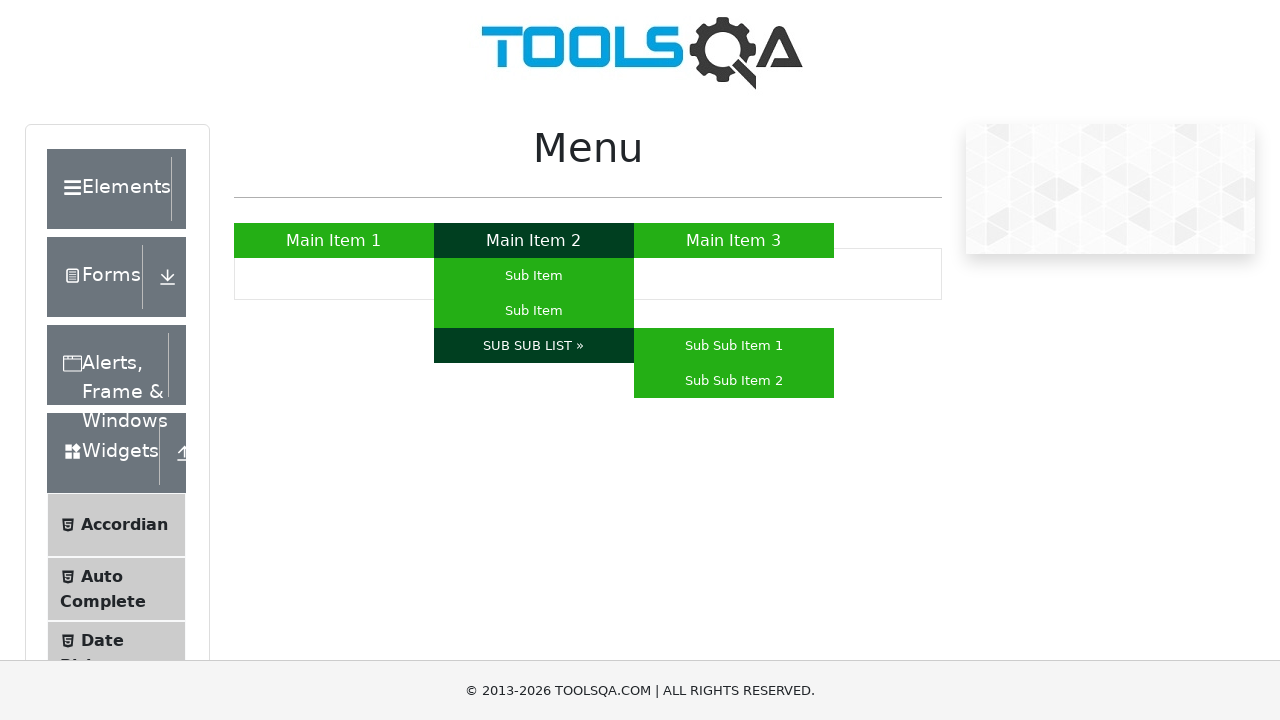

Hovered over Sub Sub Item 2 at (734, 380) on xpath=//a[text()='Sub Sub Item 2']
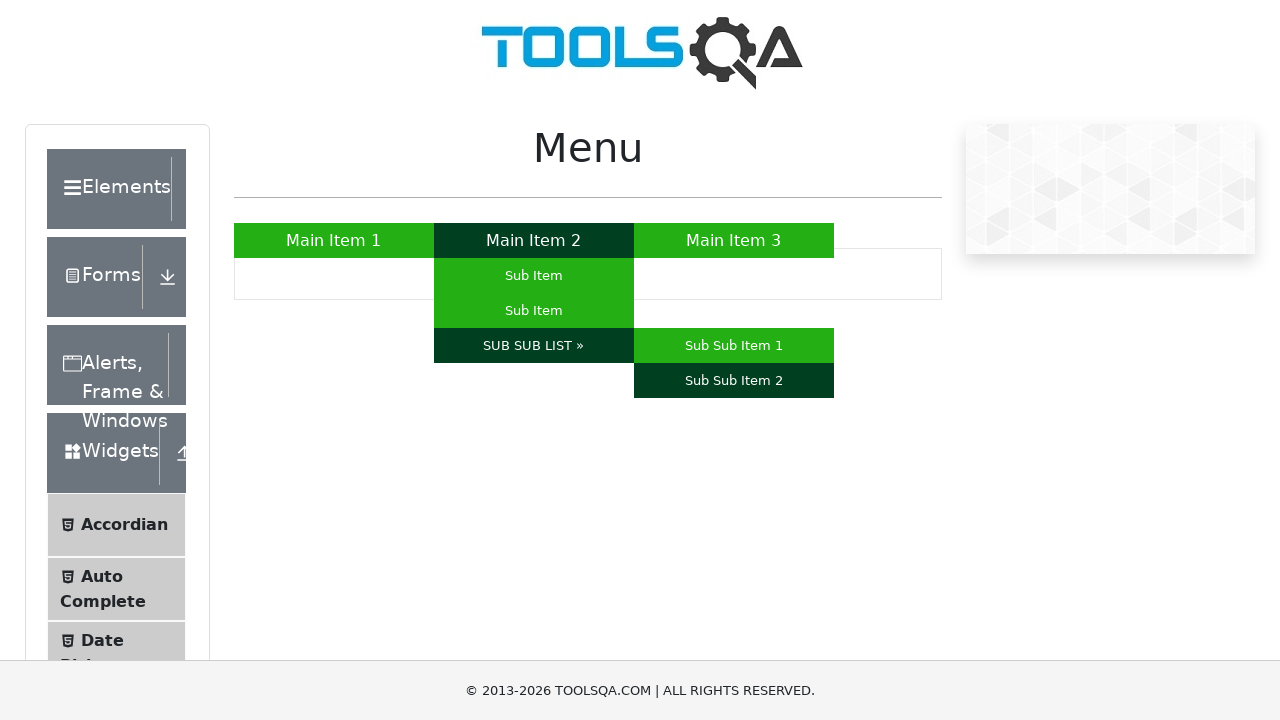

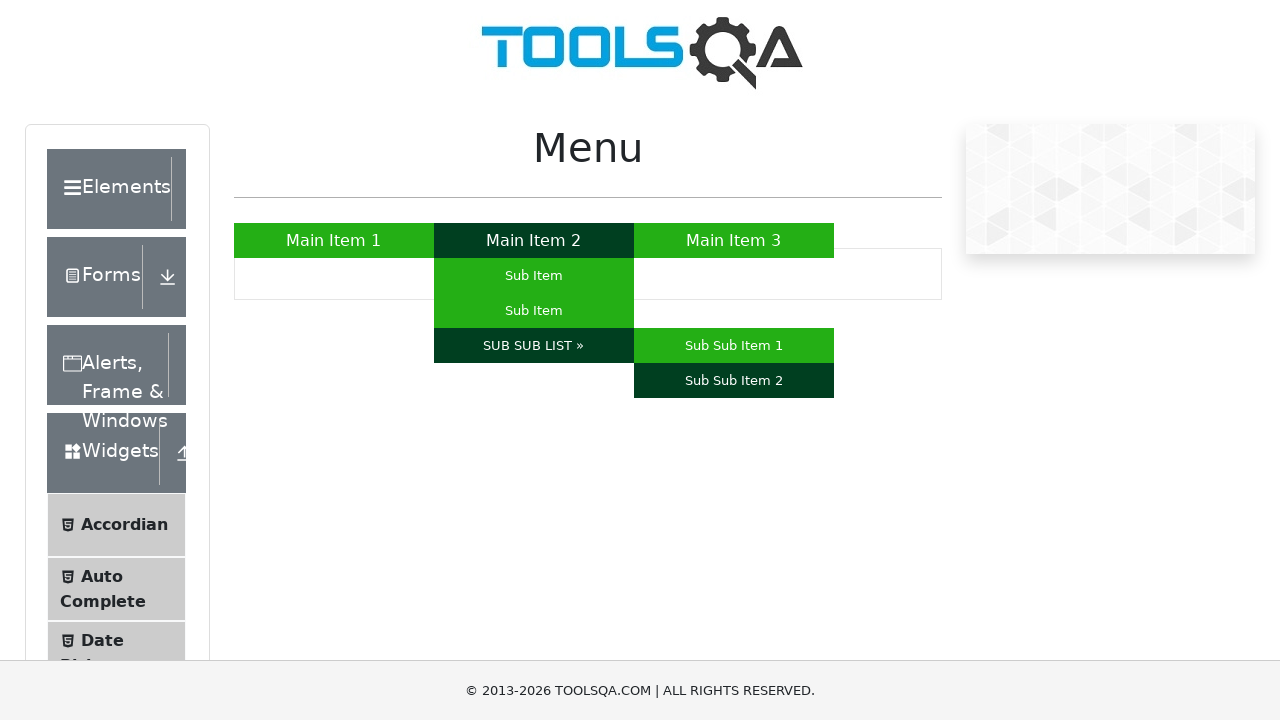